Tests drag and drop functionality within an iframe by dragging a draggable element to a droppable target

Starting URL: https://jqueryui.com/droppable/

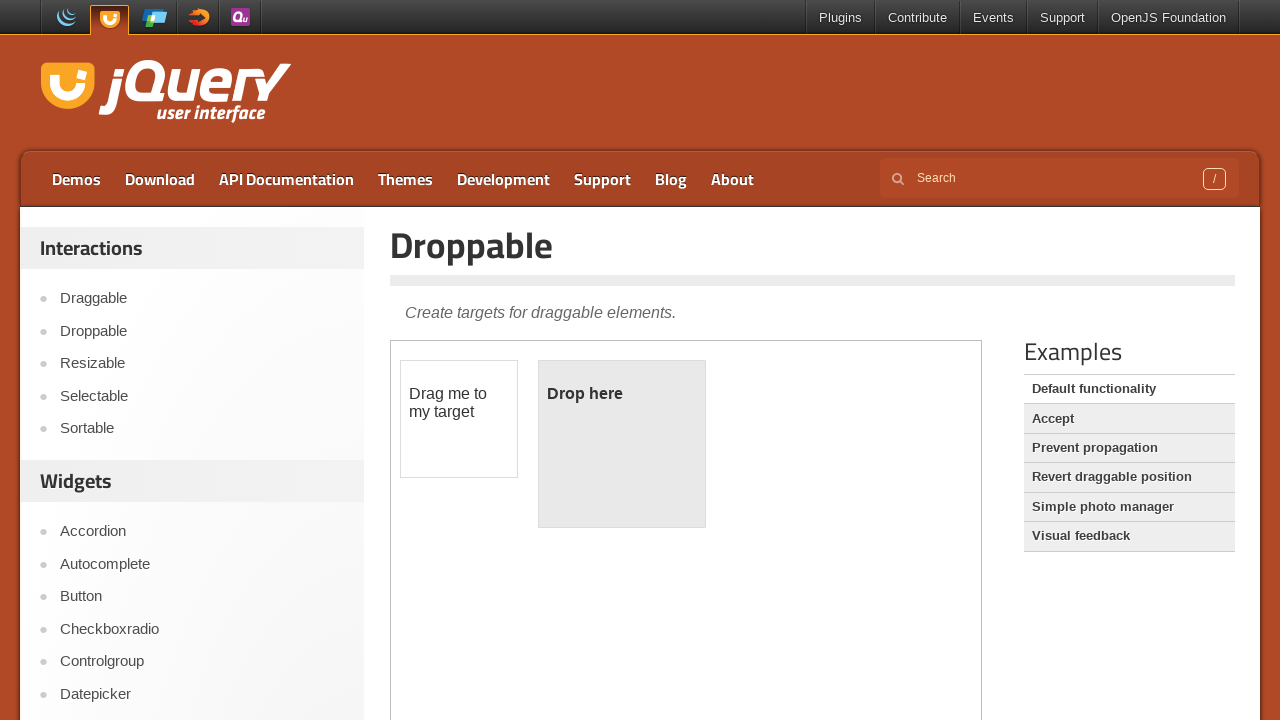

Located the demo iframe
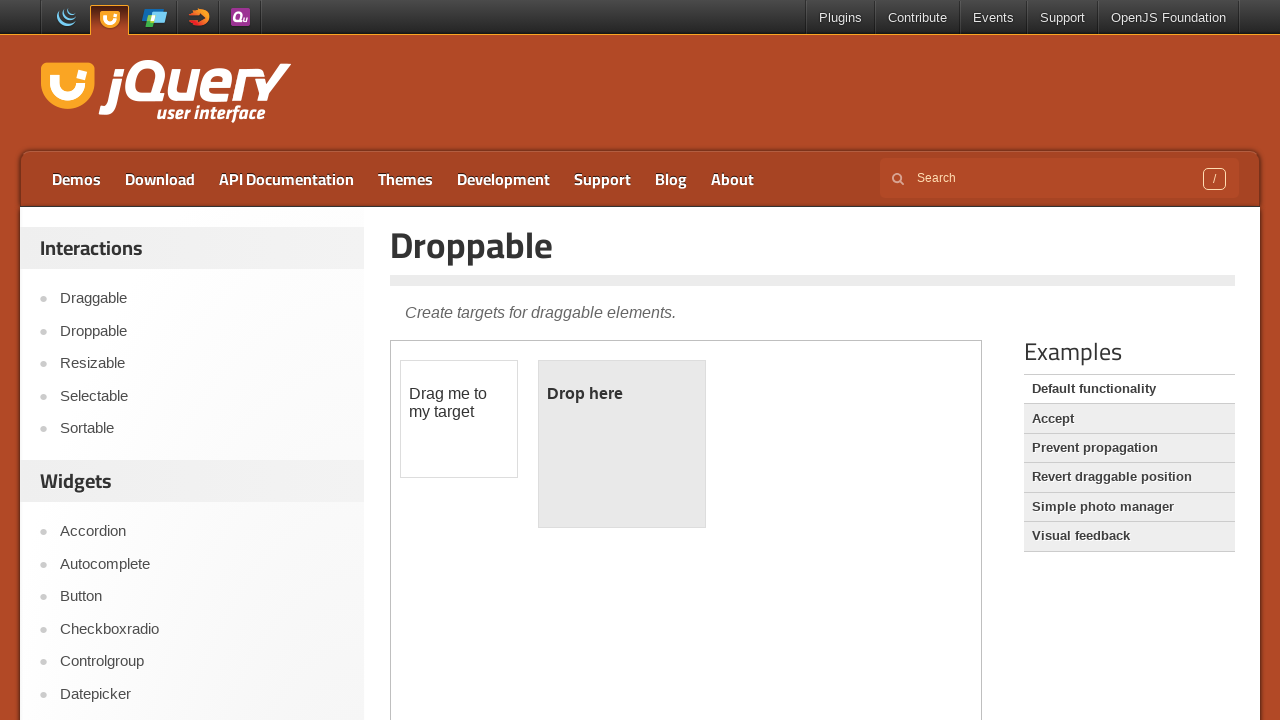

Located the draggable element within the iframe
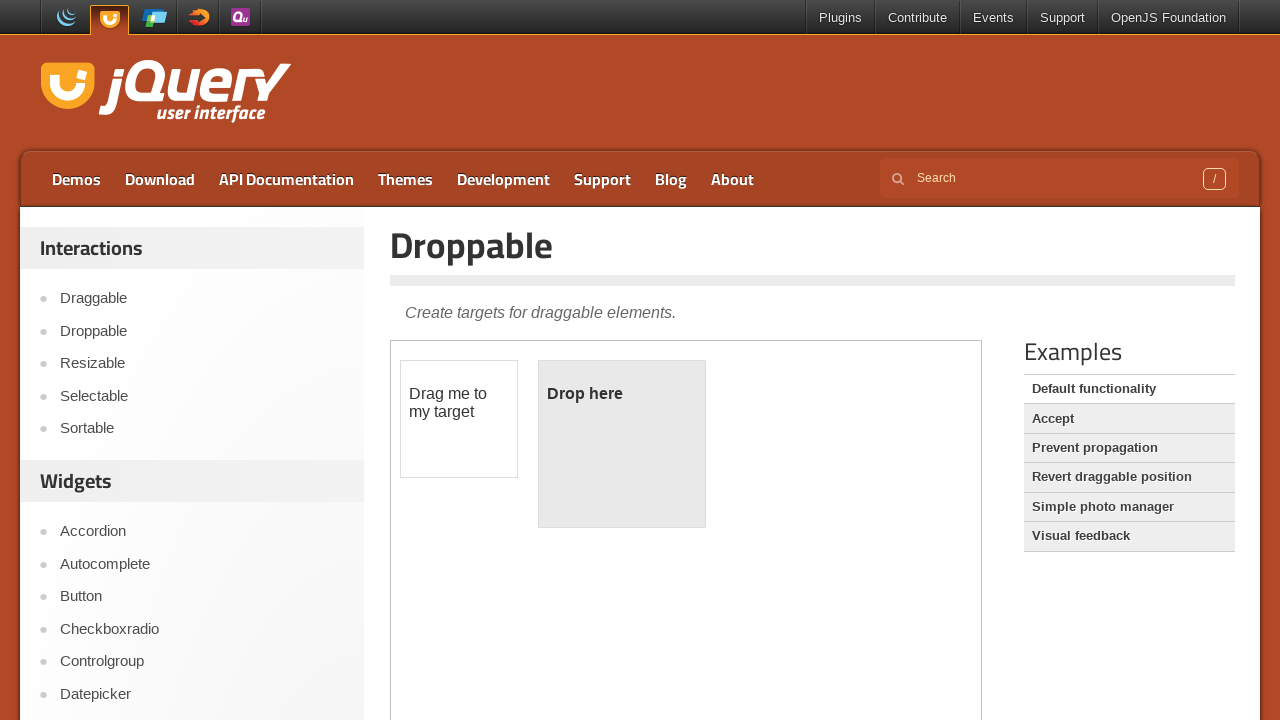

Located the droppable target element within the iframe
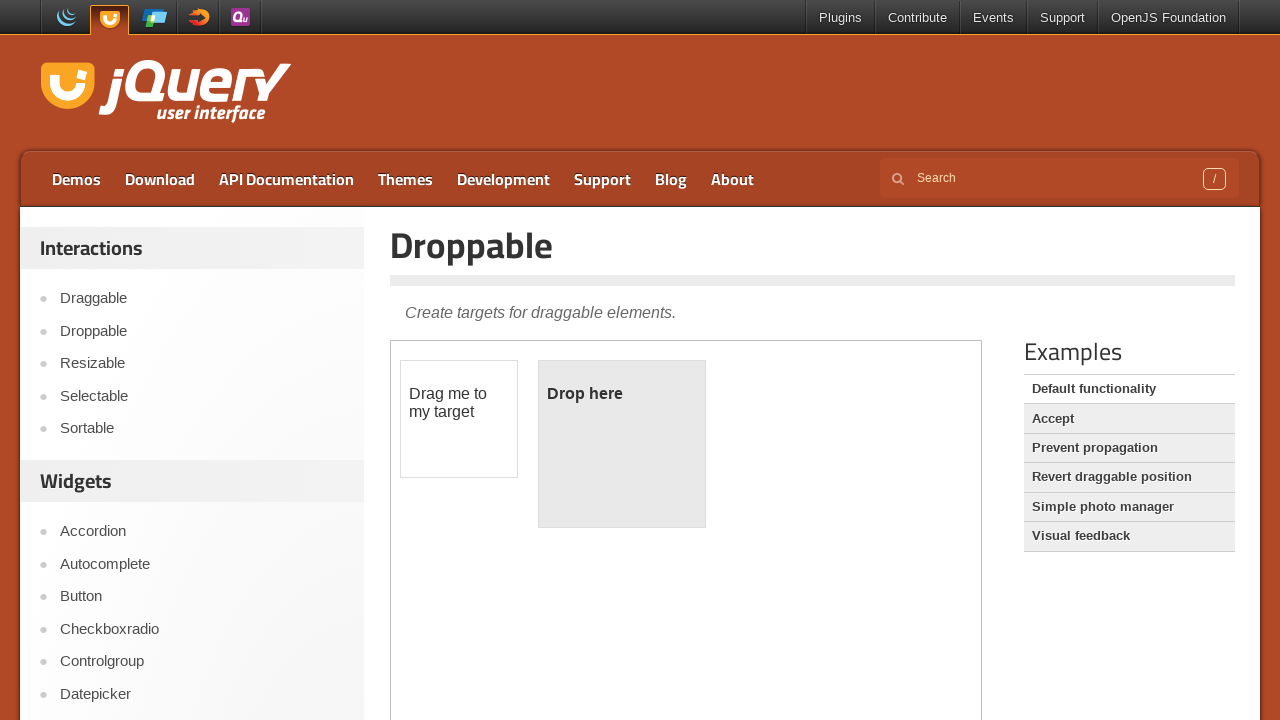

Dragged the draggable element to the droppable target at (622, 444)
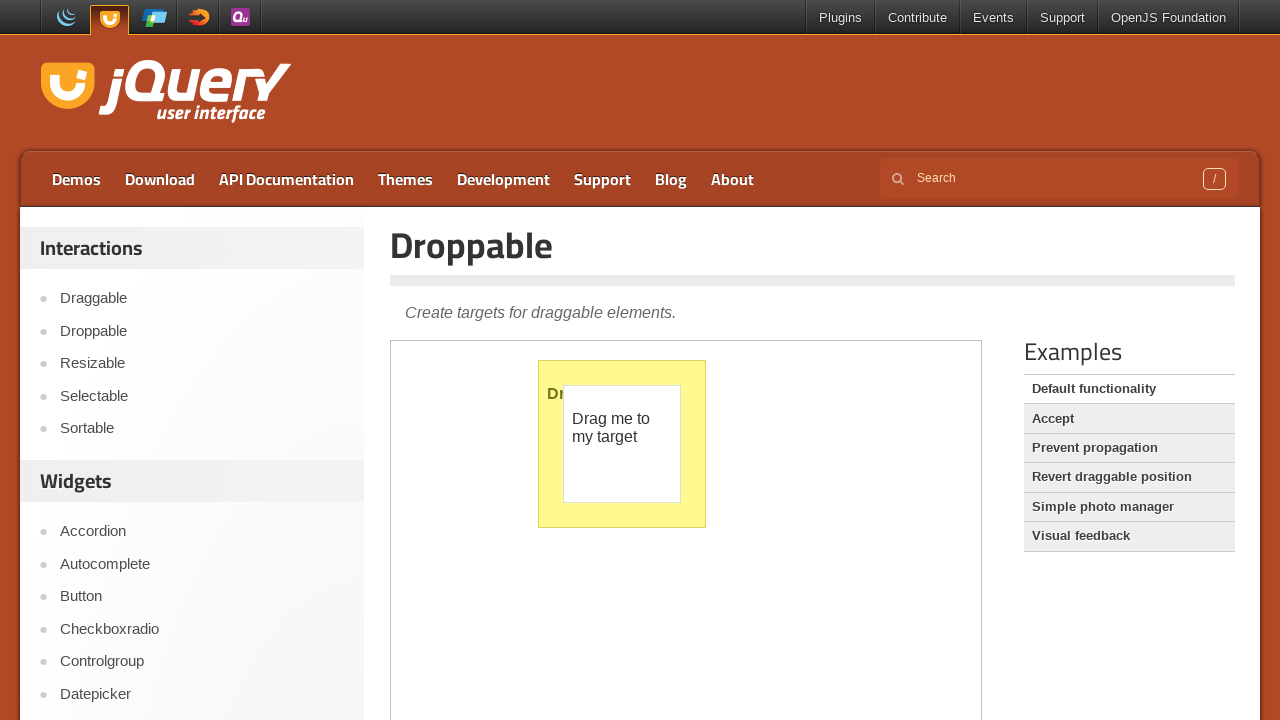

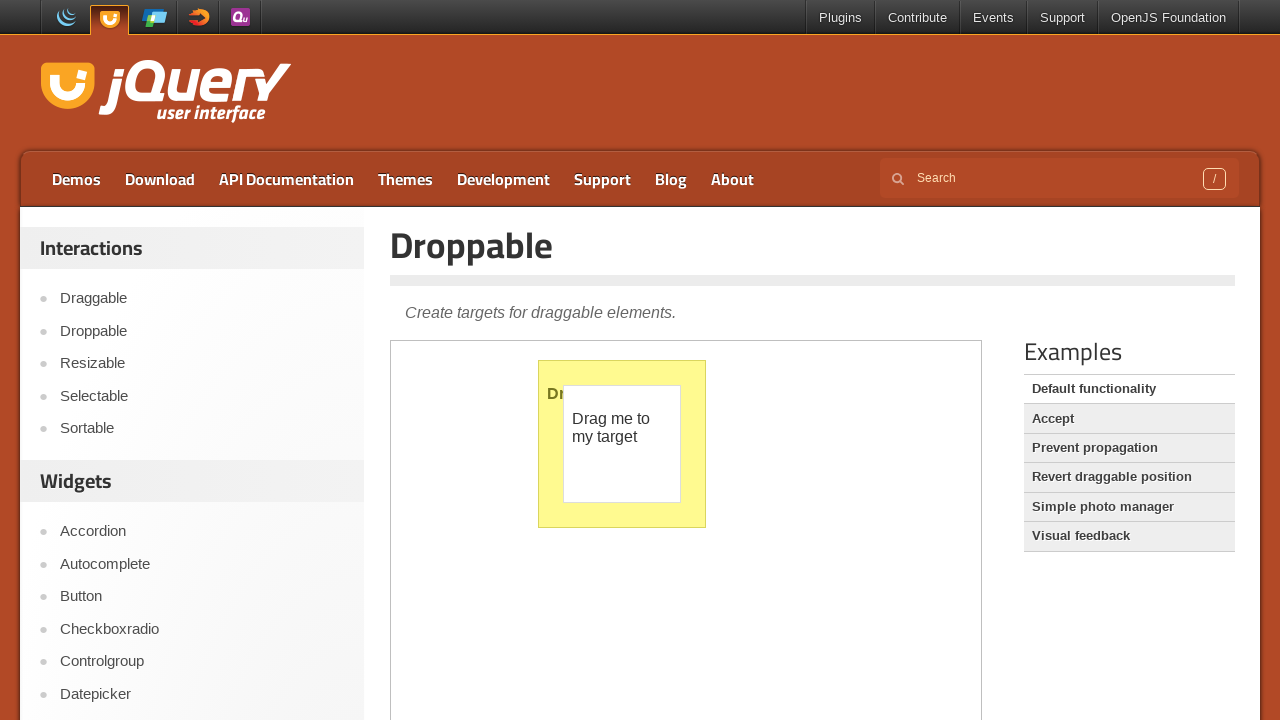